Tests scrolling functionality by moving to different elements on the page using Actions class

Starting URL: https://practice.cydeo.com/

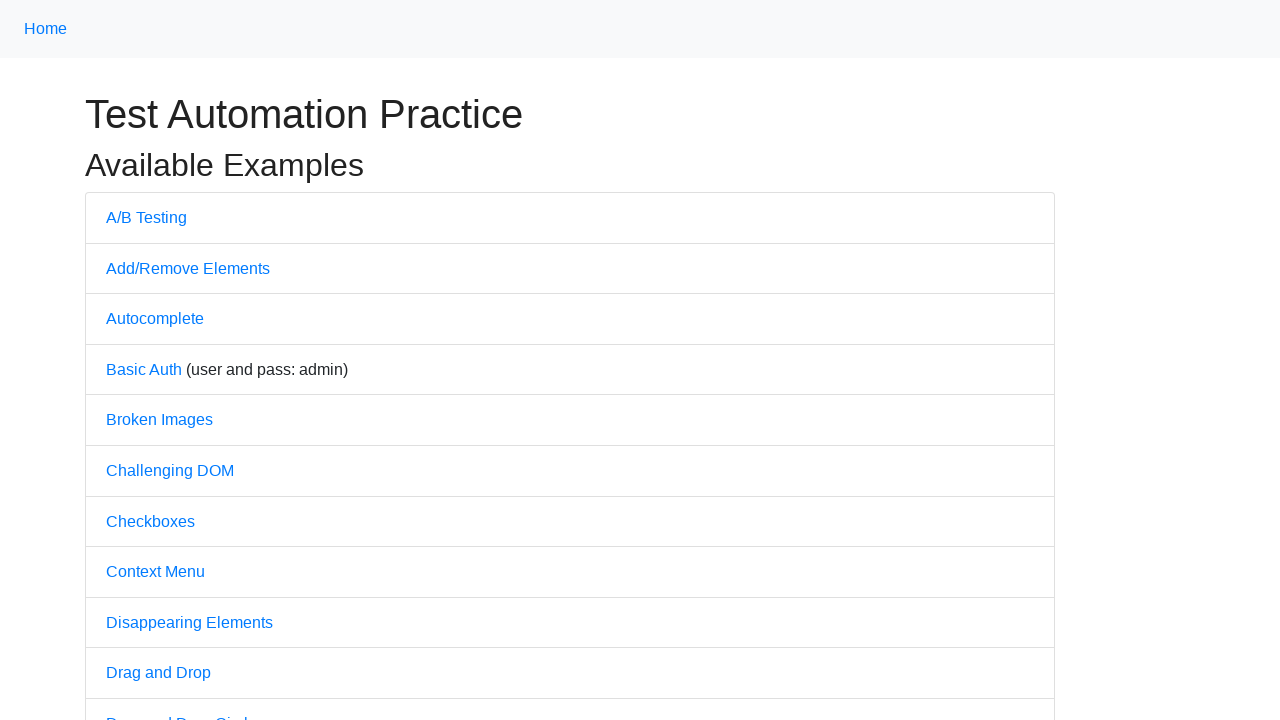

Located CYDEO link element
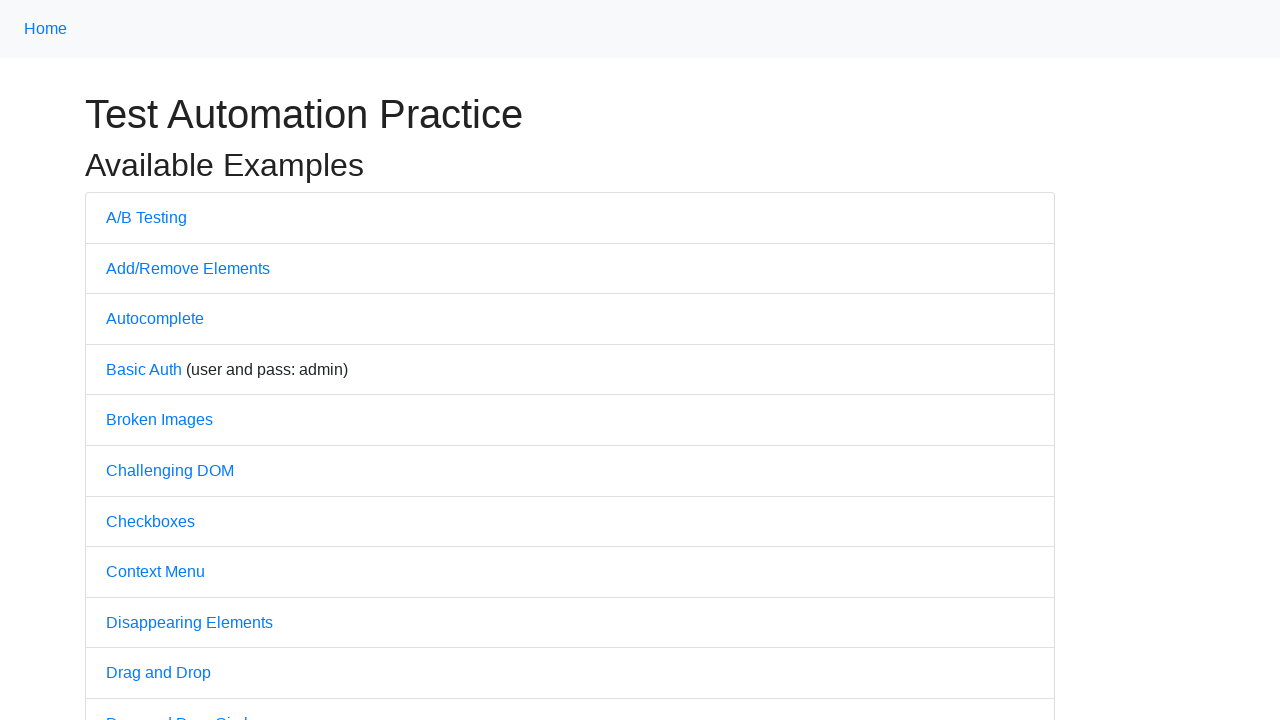

Scrolled down to CYDEO link
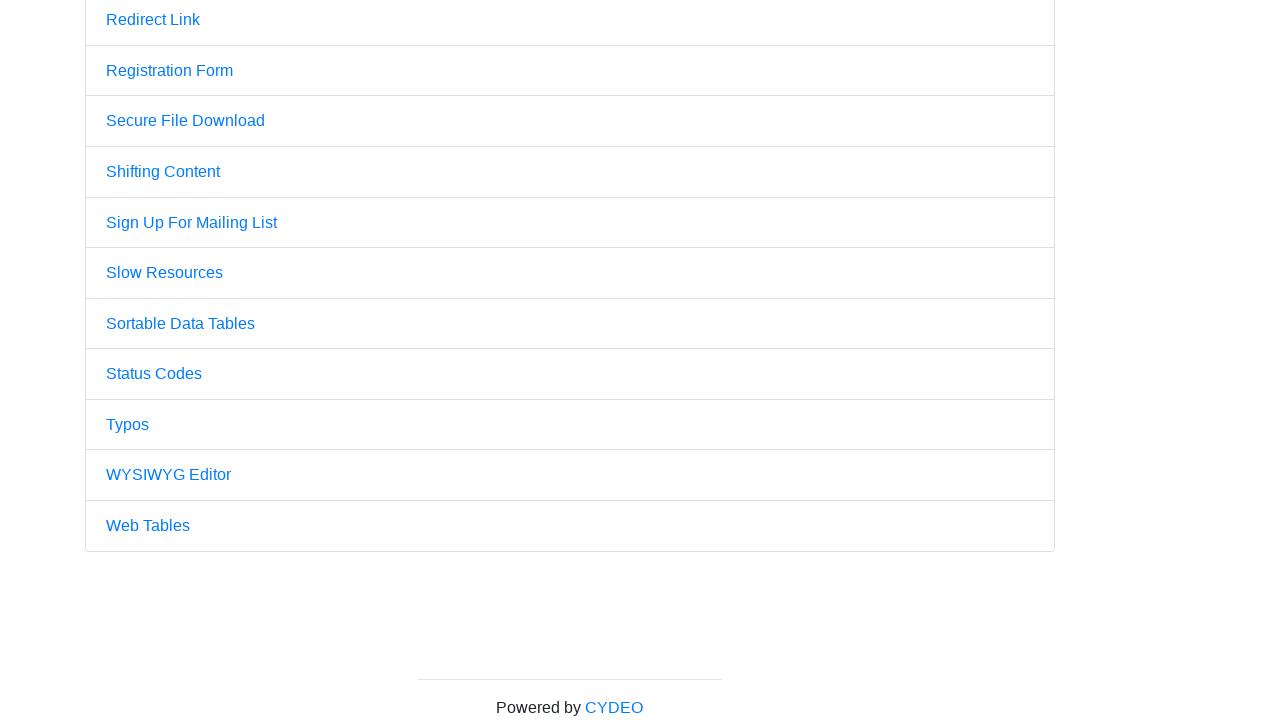

Located Home link element
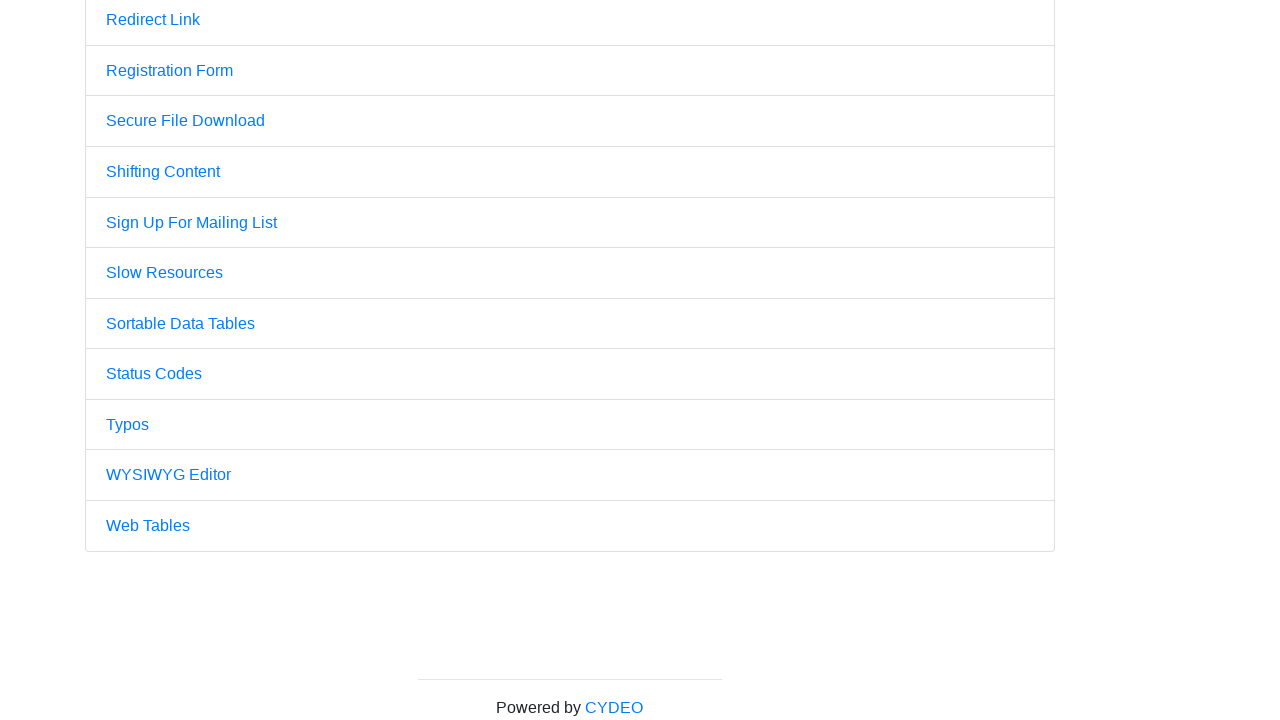

Scrolled back up to Home link
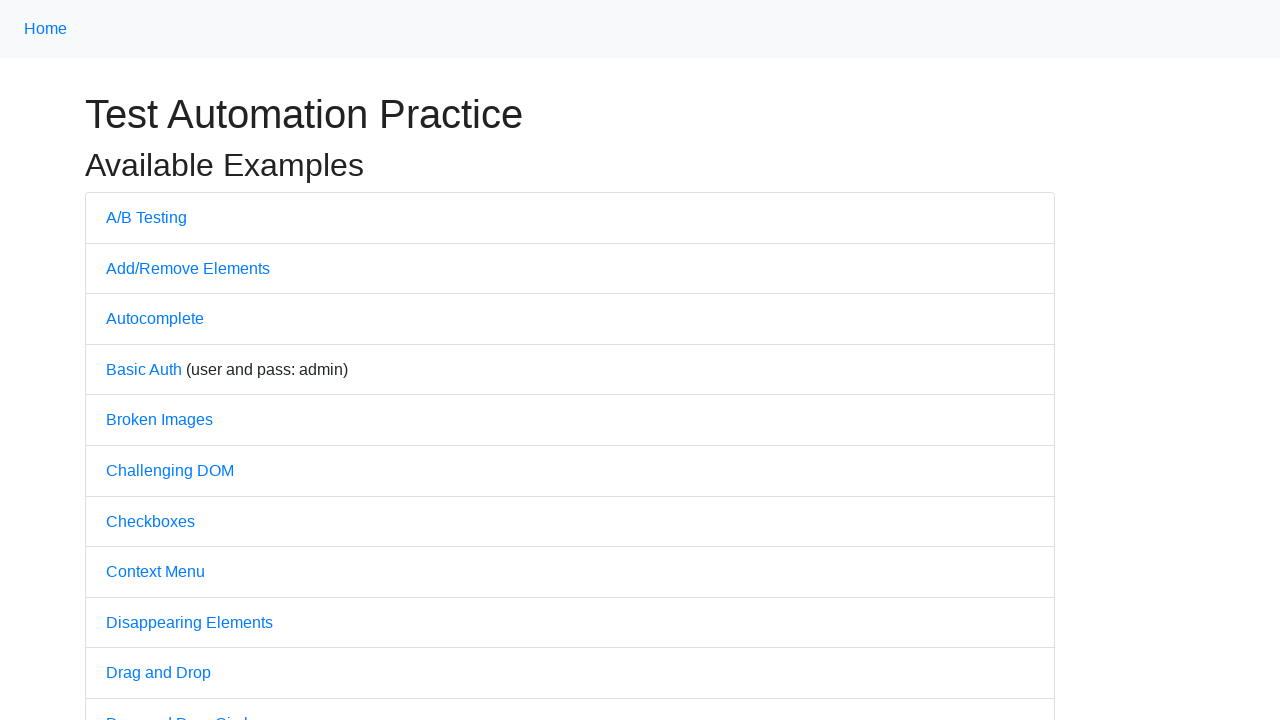

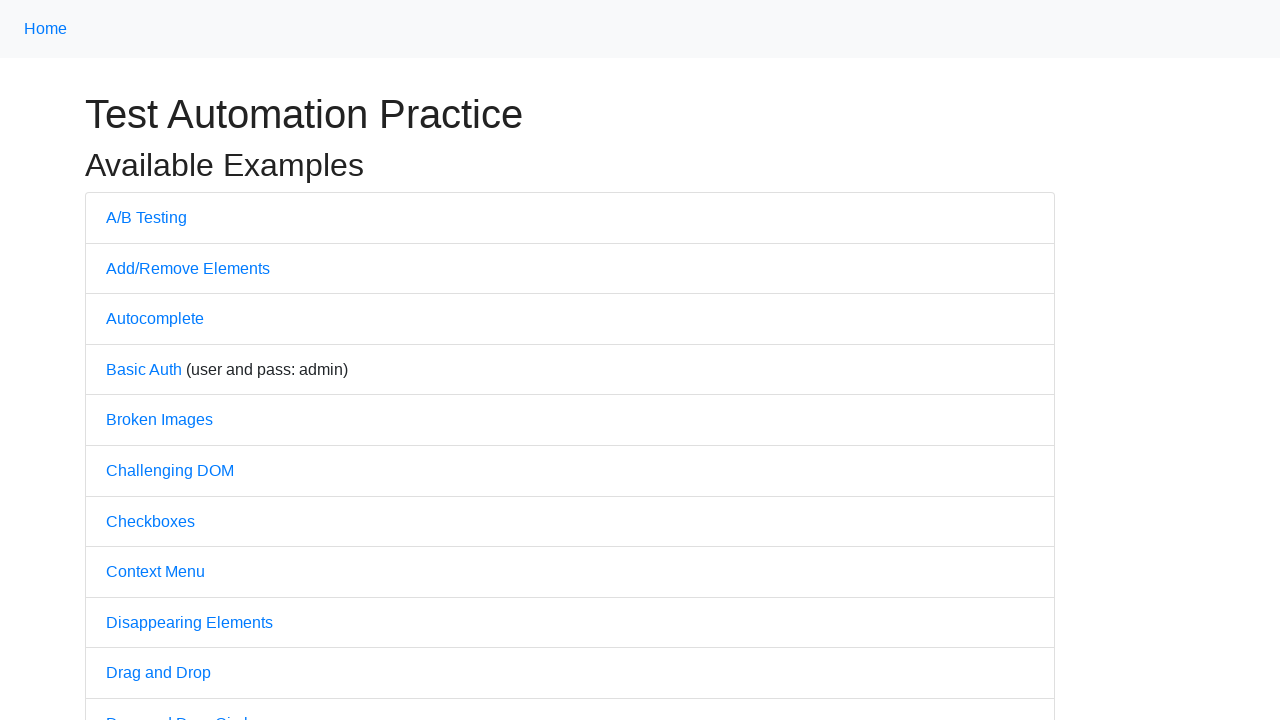